Clicks on an accordion element using link text locator

Starting URL: https://demo.automationtesting.in/Accordion.html

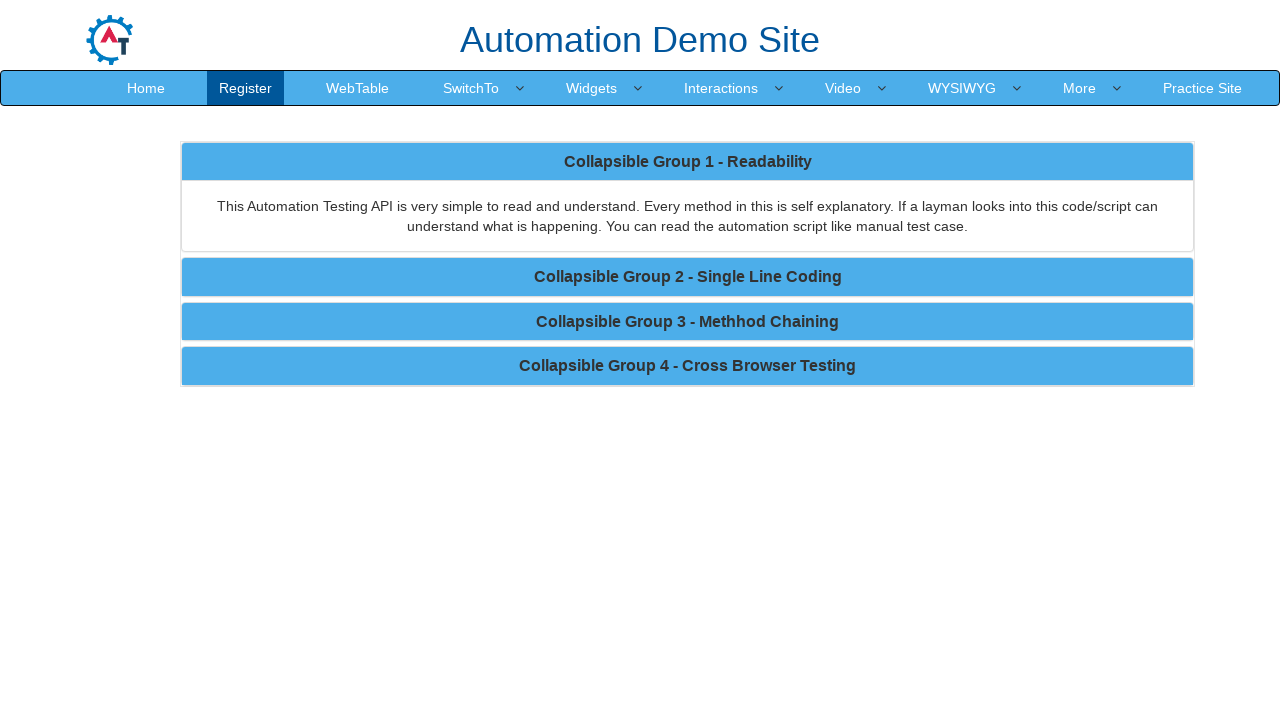

Clicked on accordion element using link text locator with href='#collapse2' at (688, 277) on a[href='#collapse2']
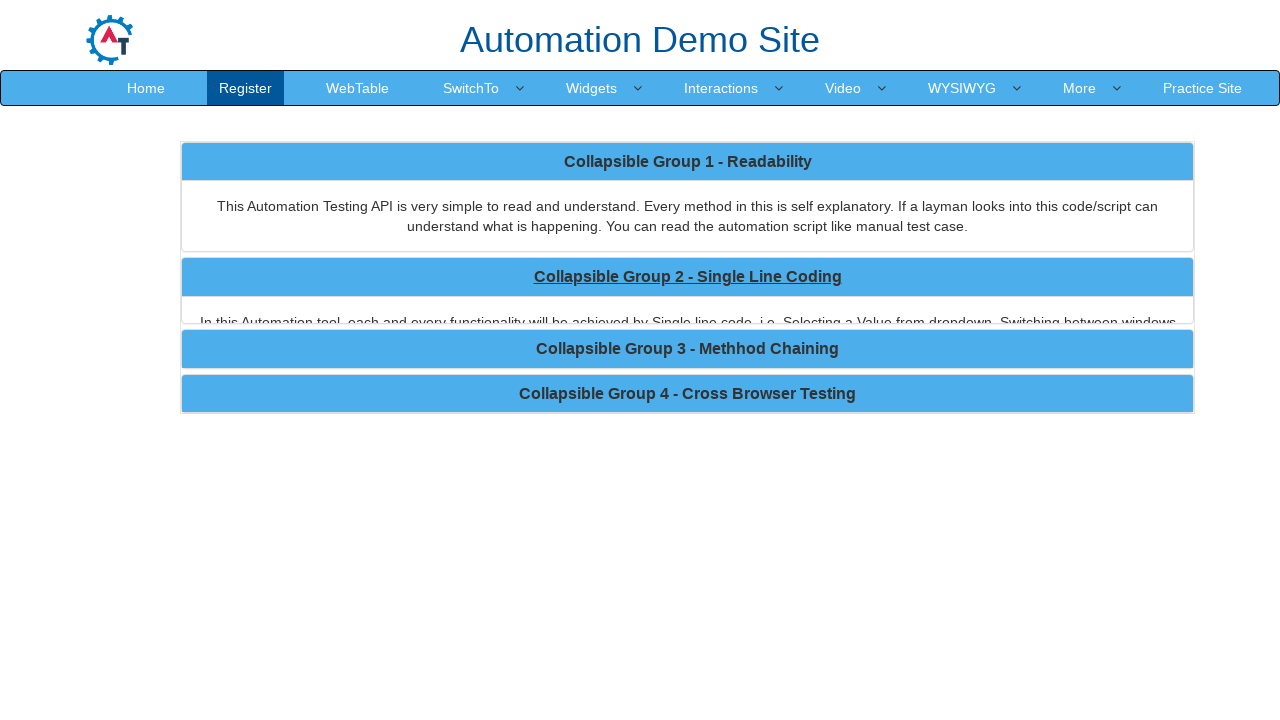

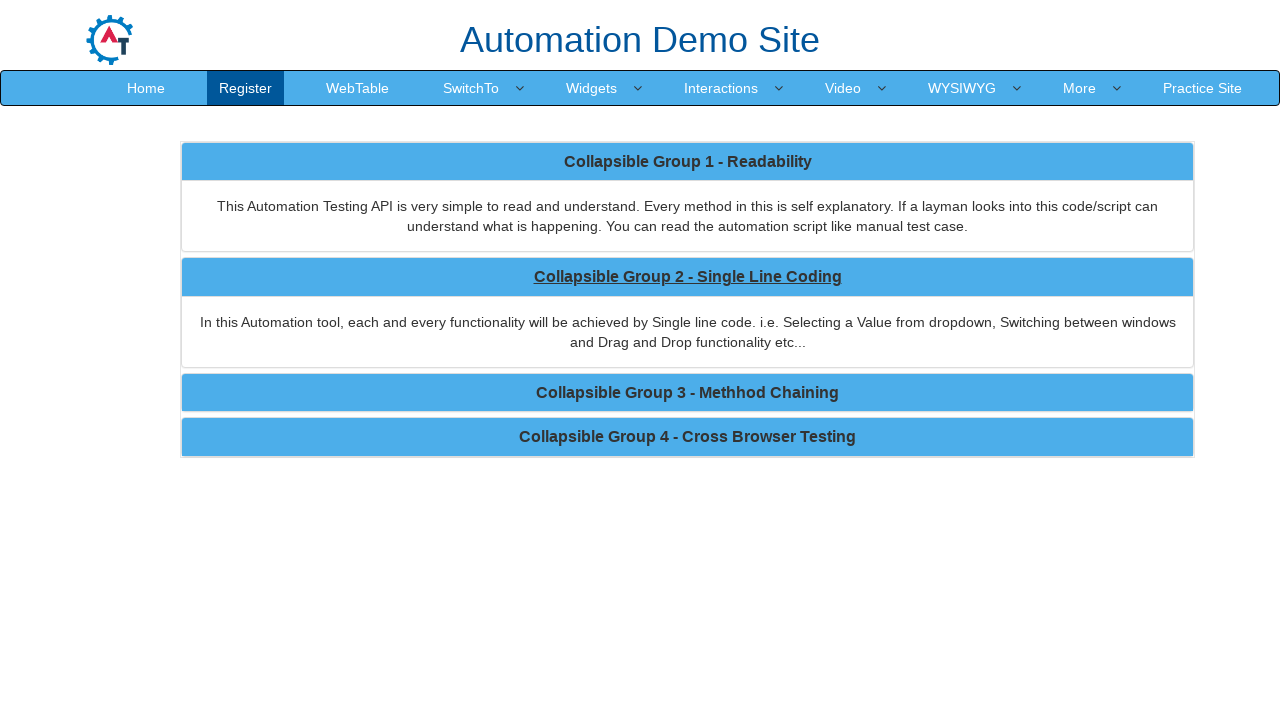